Tests login form validation by entering a valid username with invalid password and verifying the credential mismatch error message

Starting URL: https://www.saucedemo.com/

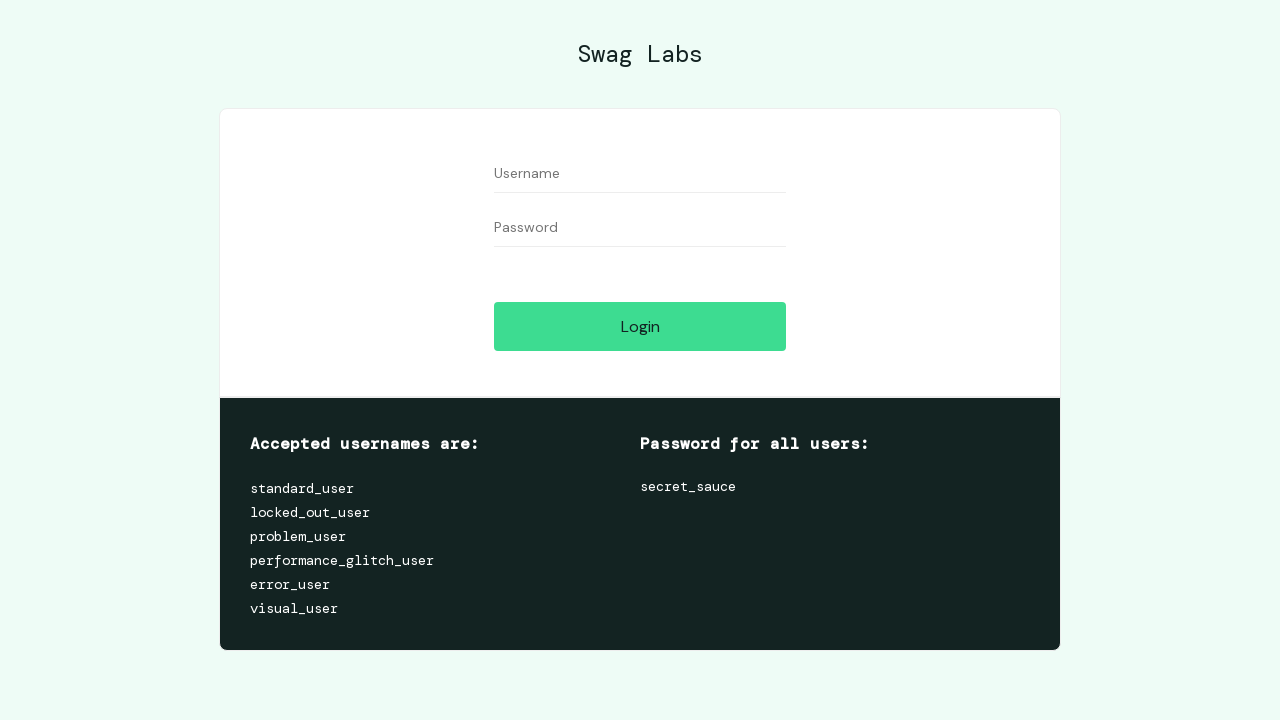

Filled username field with 'standard_user' on #user-name
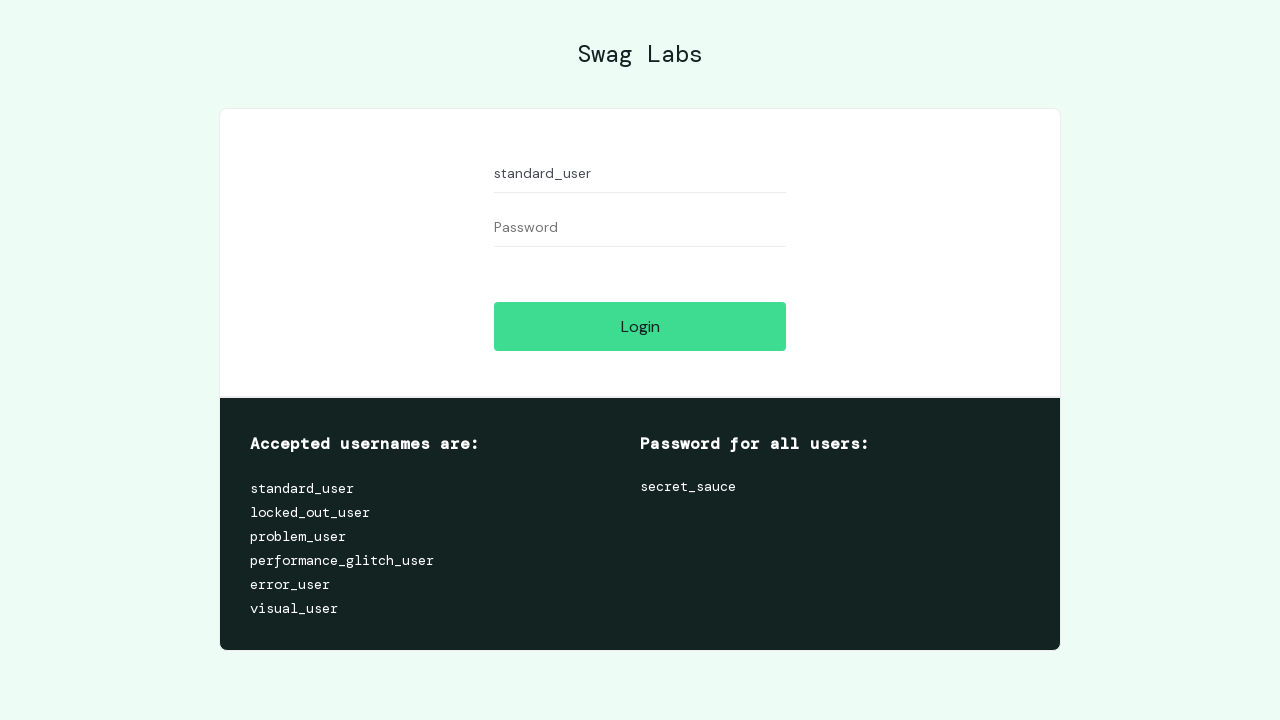

Filled password field with invalid password 'sbcd' on #password
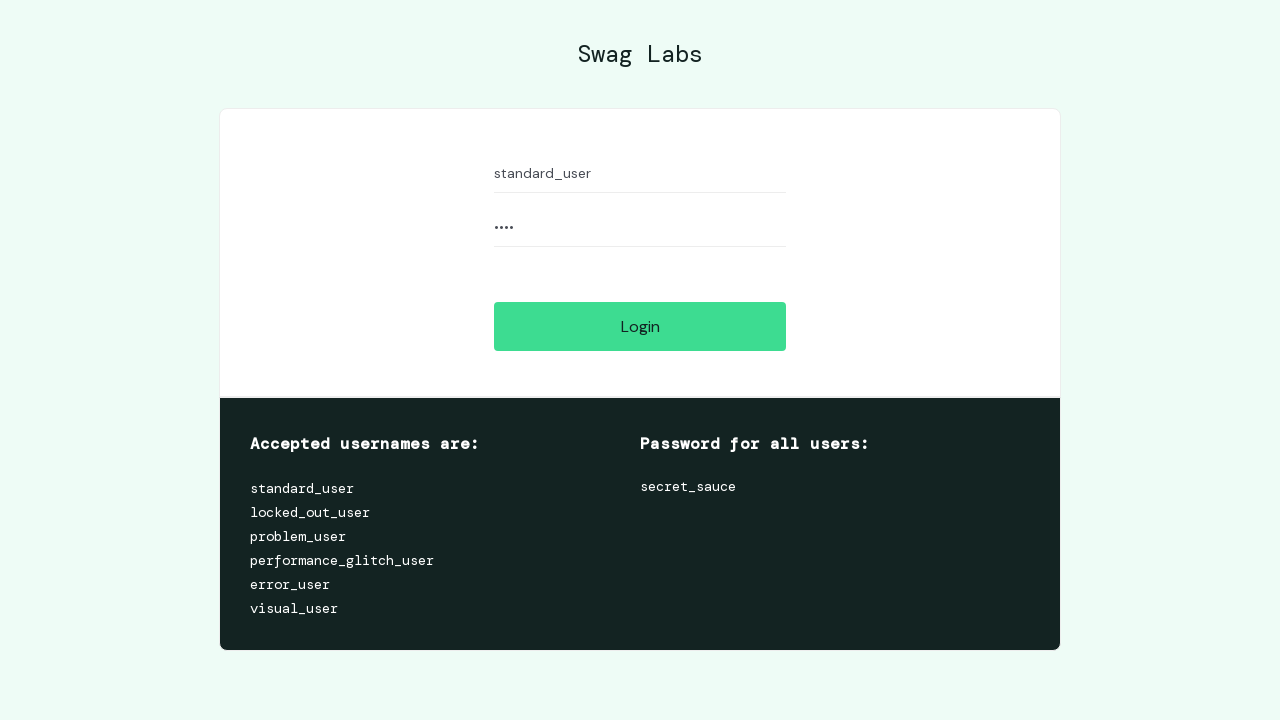

Clicked login button to submit credentials at (640, 326) on #login-button
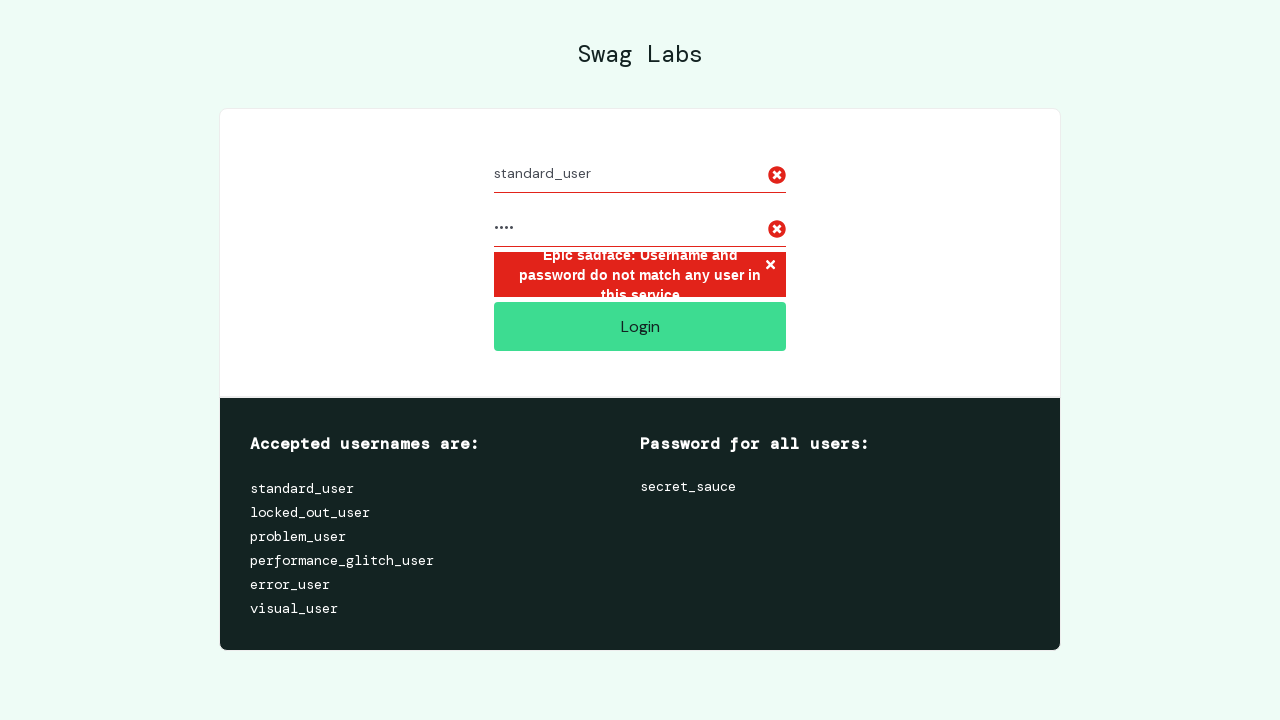

Credential mismatch error message appeared
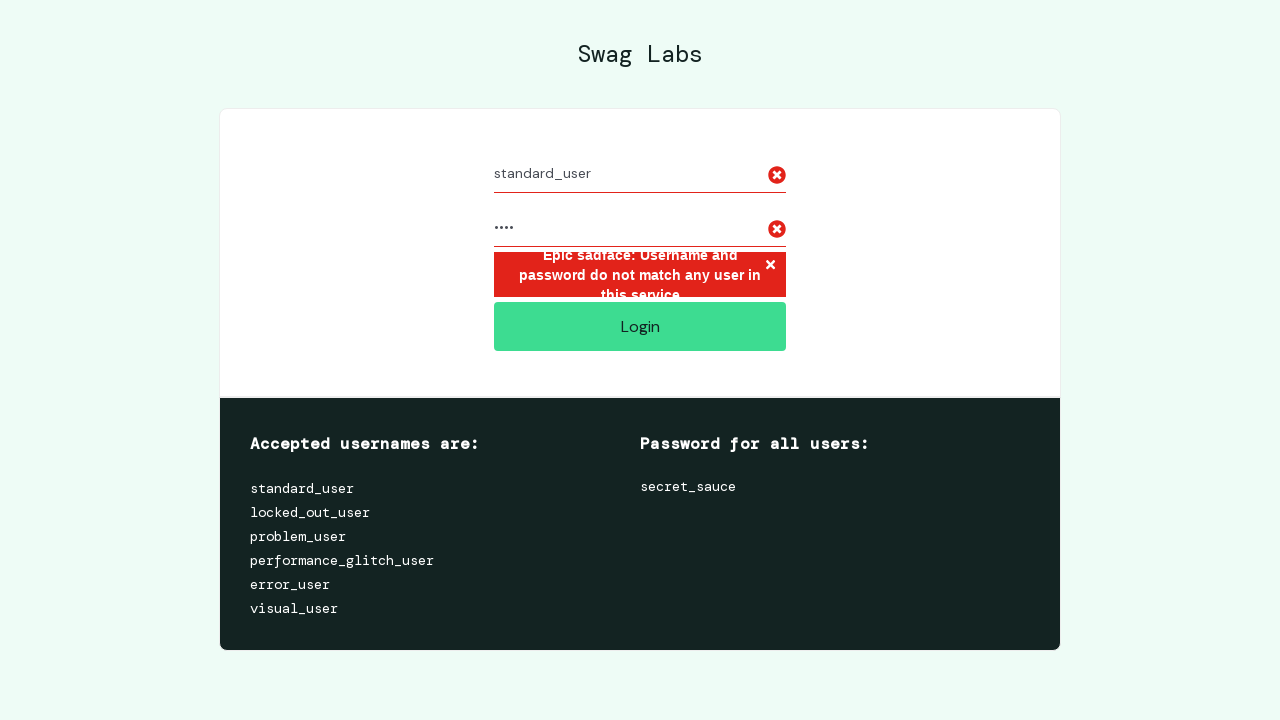

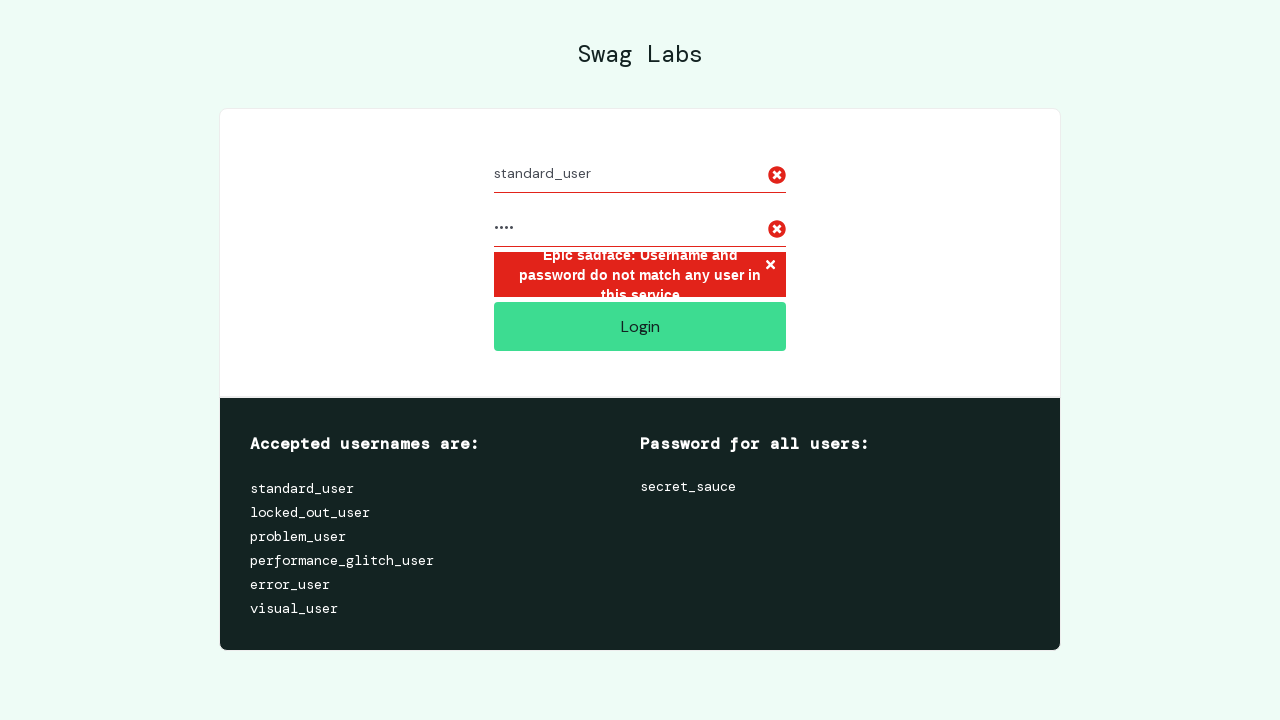